Tests double-click functionality on a "Copy Text" button using action chains on a test automation practice website

Starting URL: http://testautomationpractice.blogspot.com/

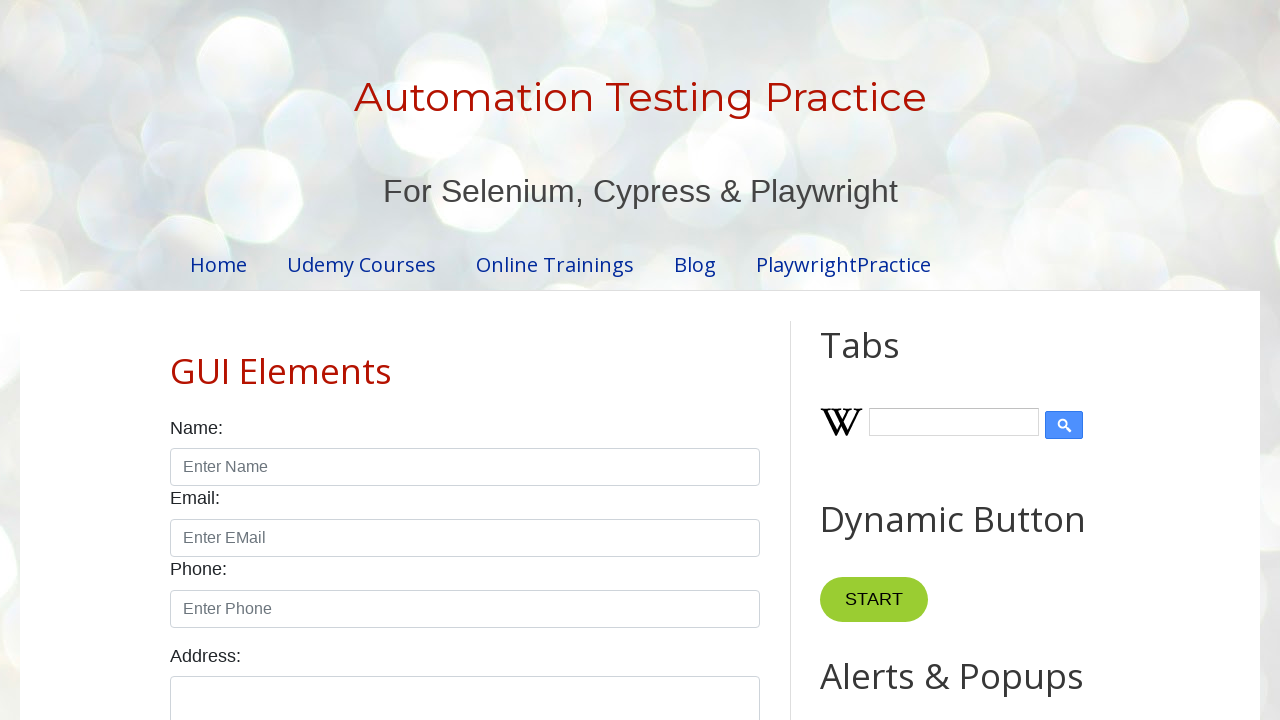

Navigated to test automation practice website
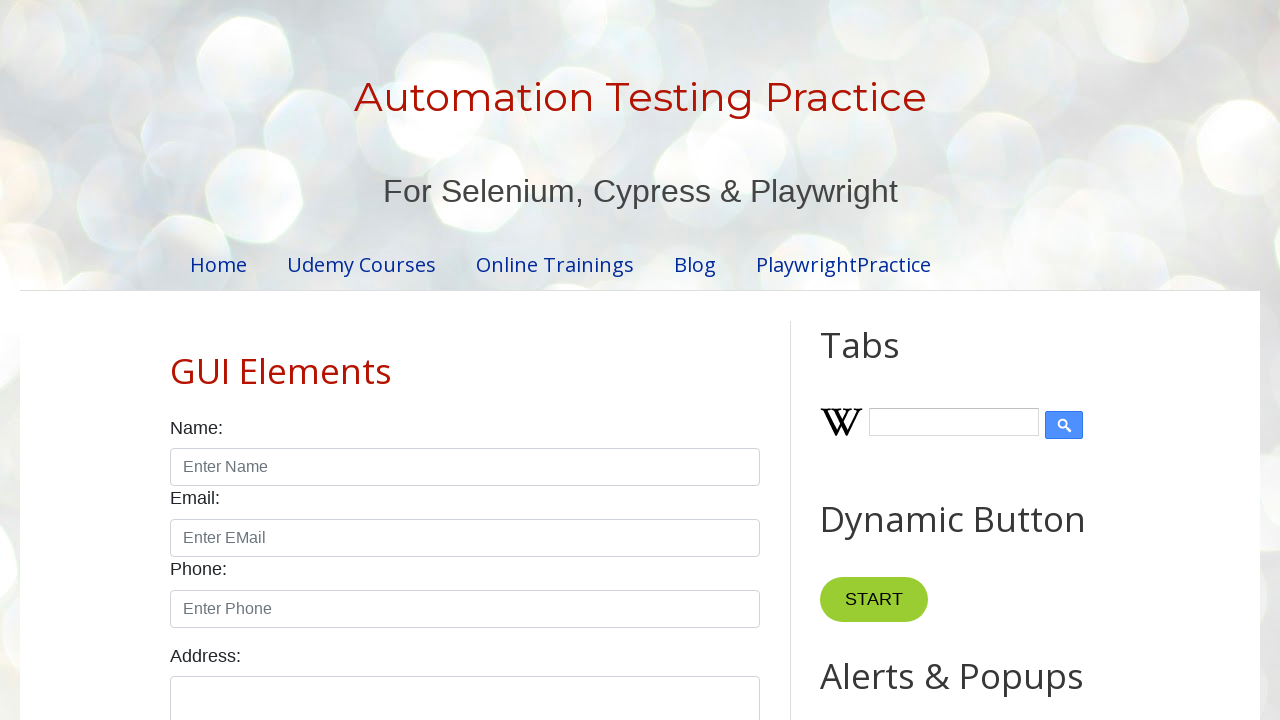

Double-clicked the 'Copy Text' button using action chains at (885, 360) on xpath=//button[text()='Copy Text']
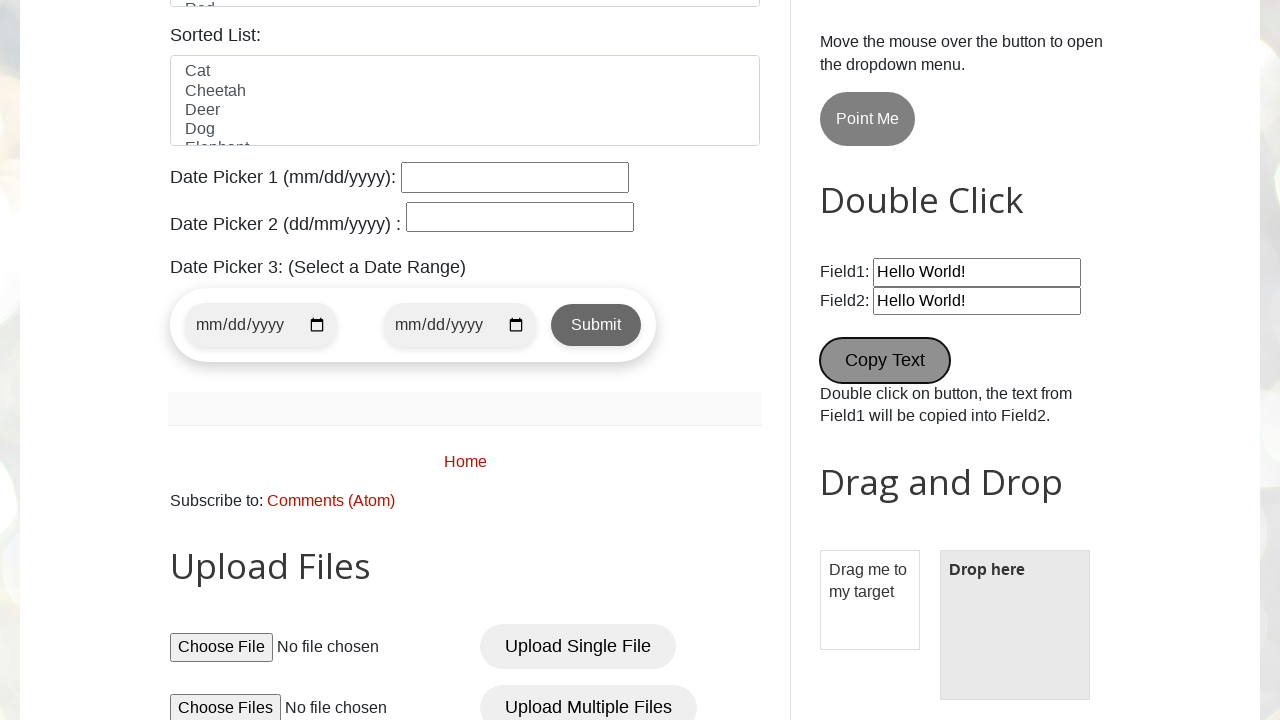

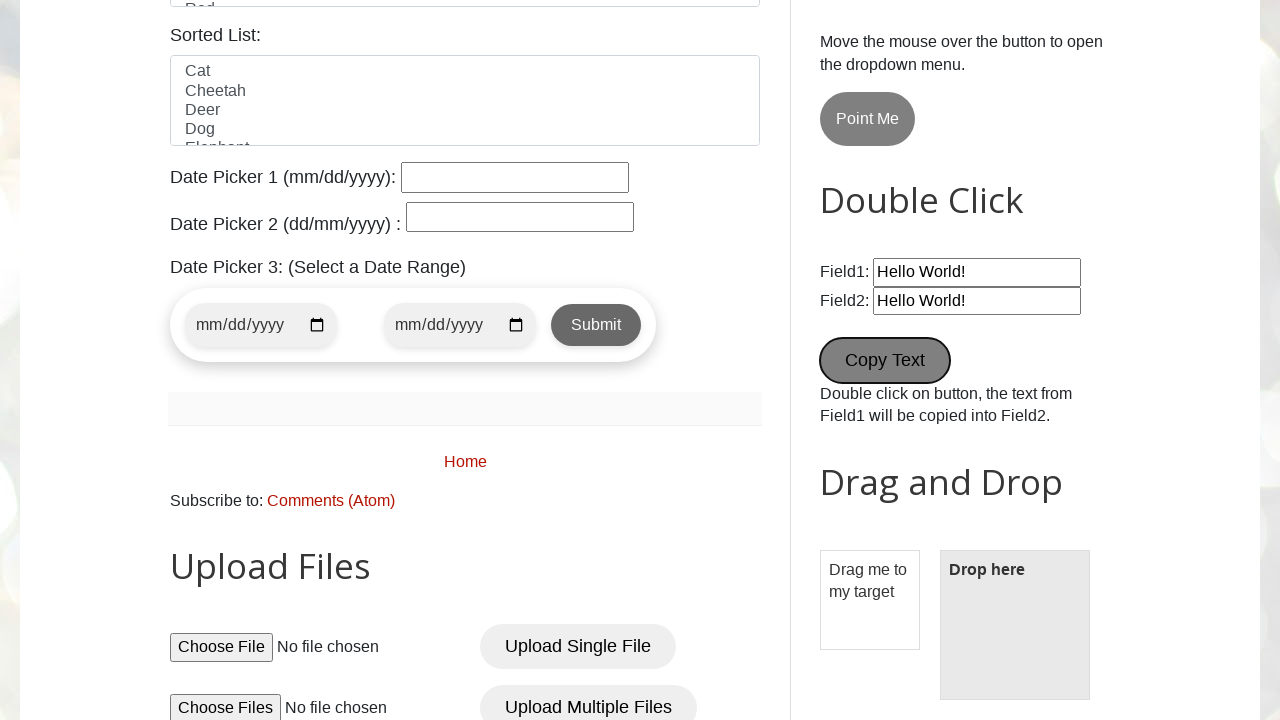